Tests a registration form by filling in first name, last name, and email fields, then submitting and verifying the success message.

Starting URL: http://suninjuly.github.io/registration1.html

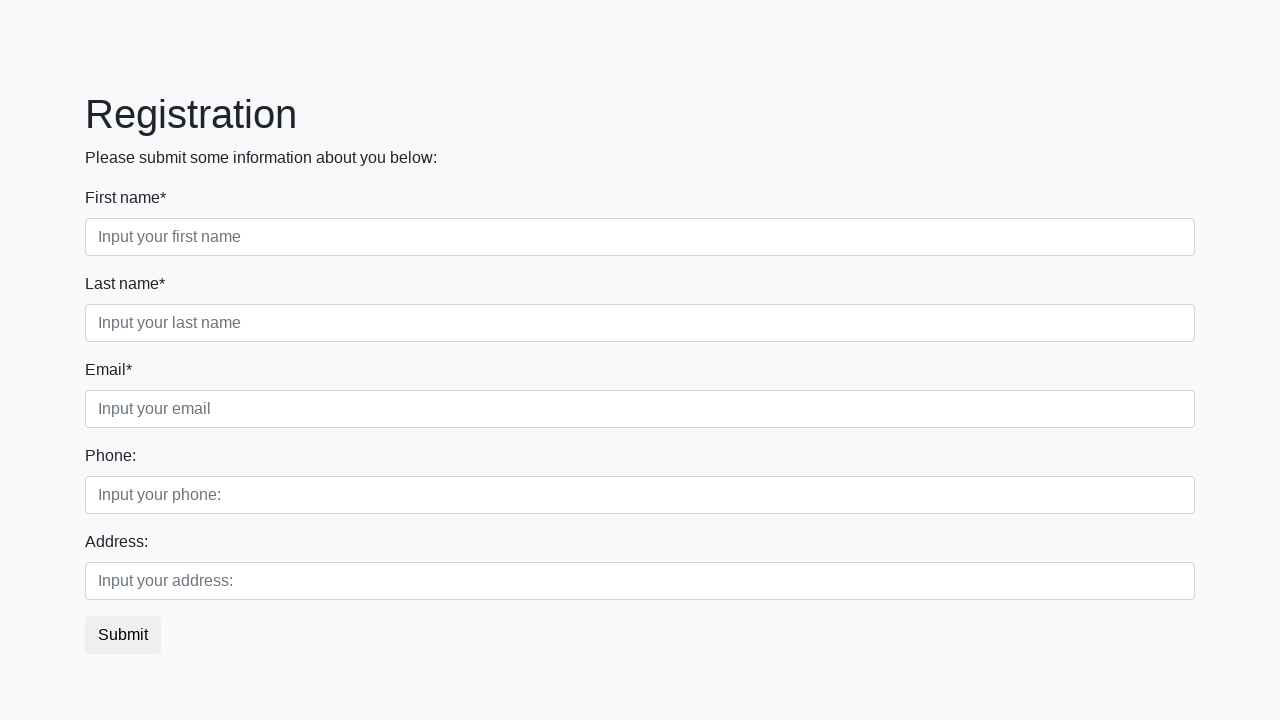

Filled first name field with 'Jack' on input[required].form-control.first
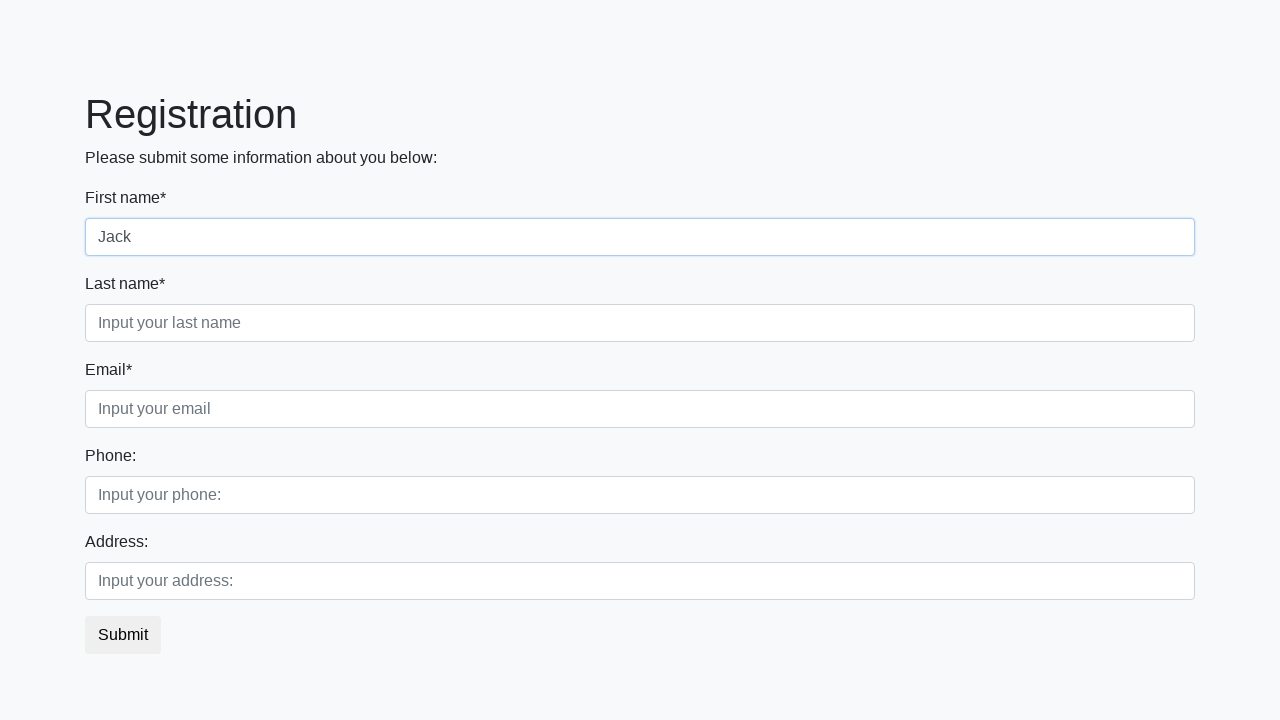

Filled last name field with 'Sparrow' on input[required].form-control.second
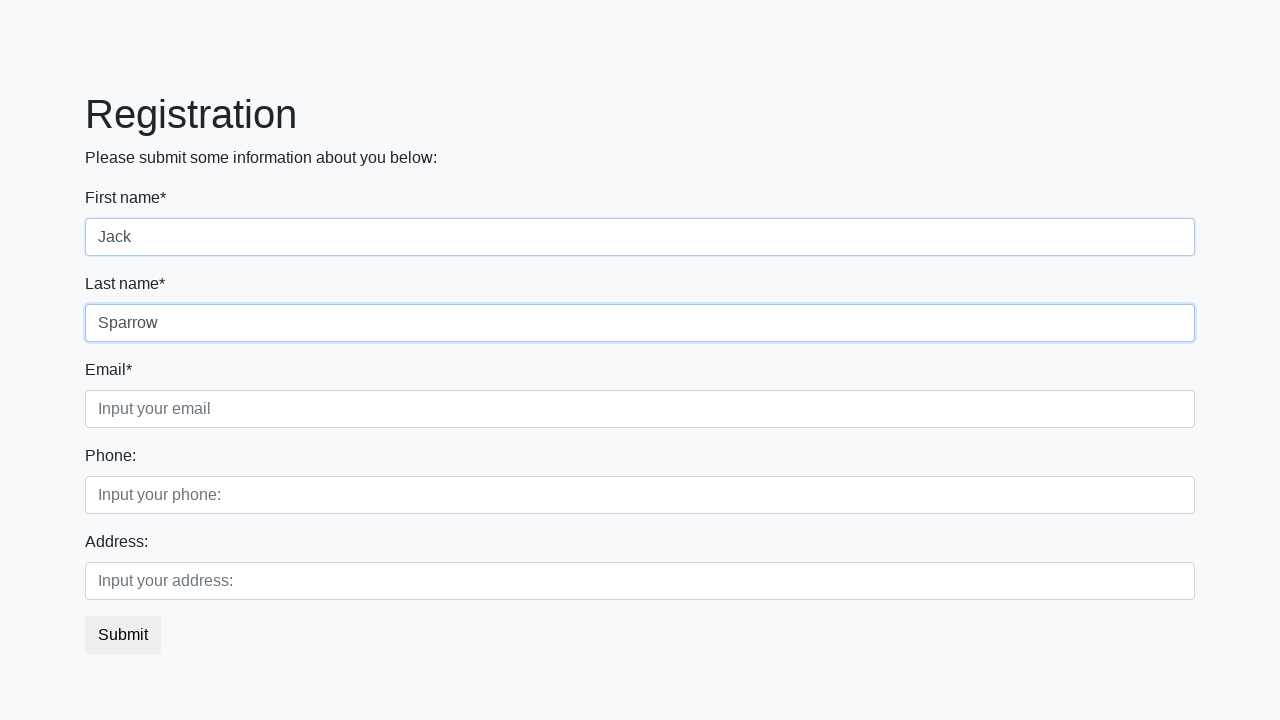

Filled email field with 'captain@blackpearl.com' on input[required].form-control.third
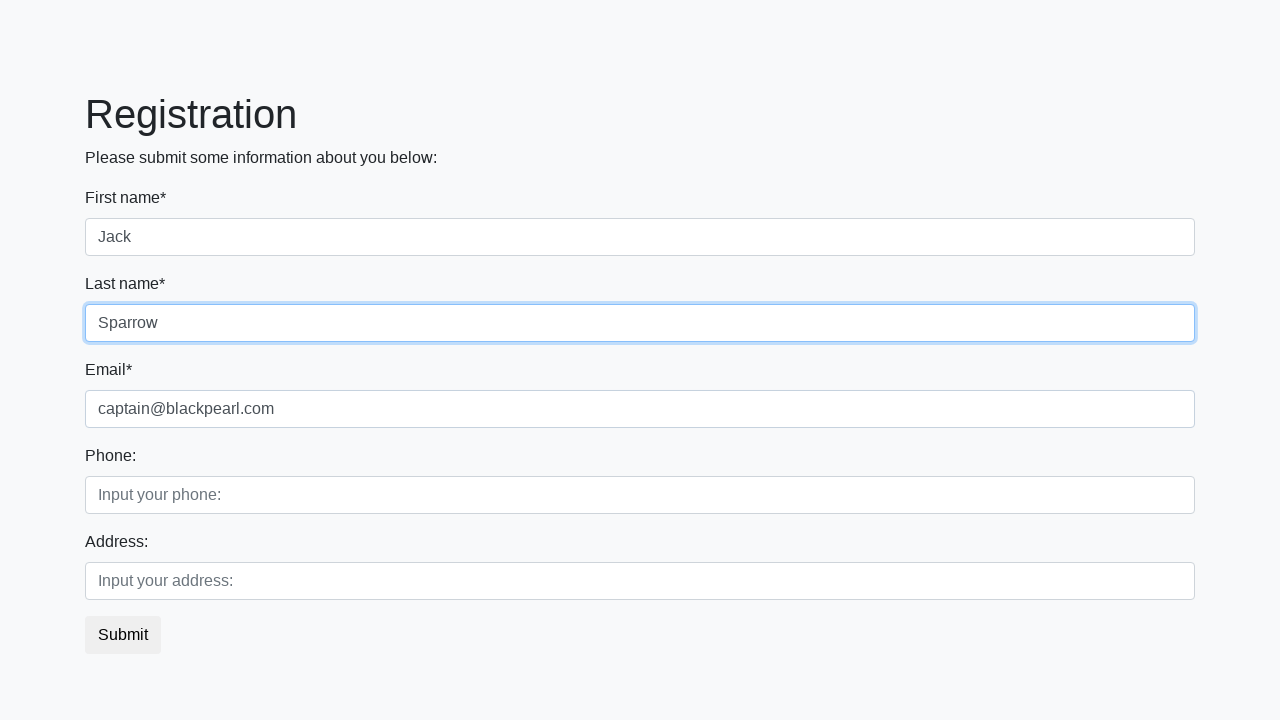

Clicked submit button to register at (123, 635) on button.btn
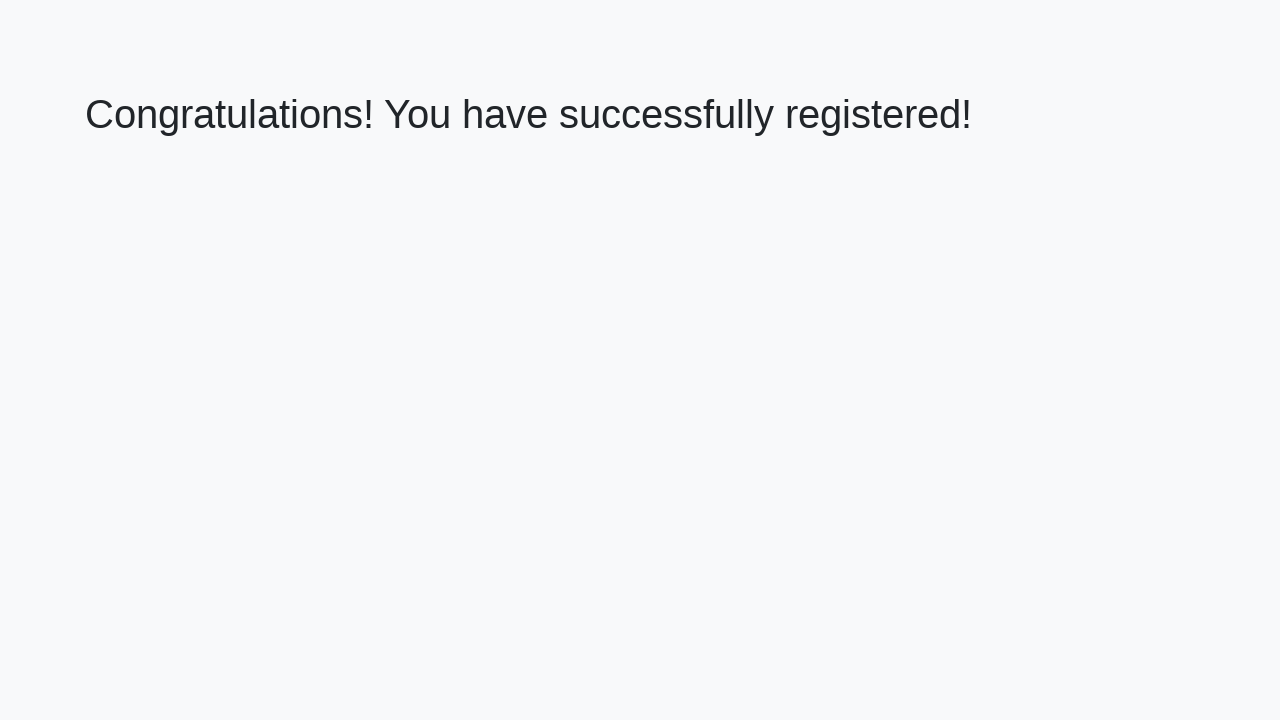

Success message heading loaded
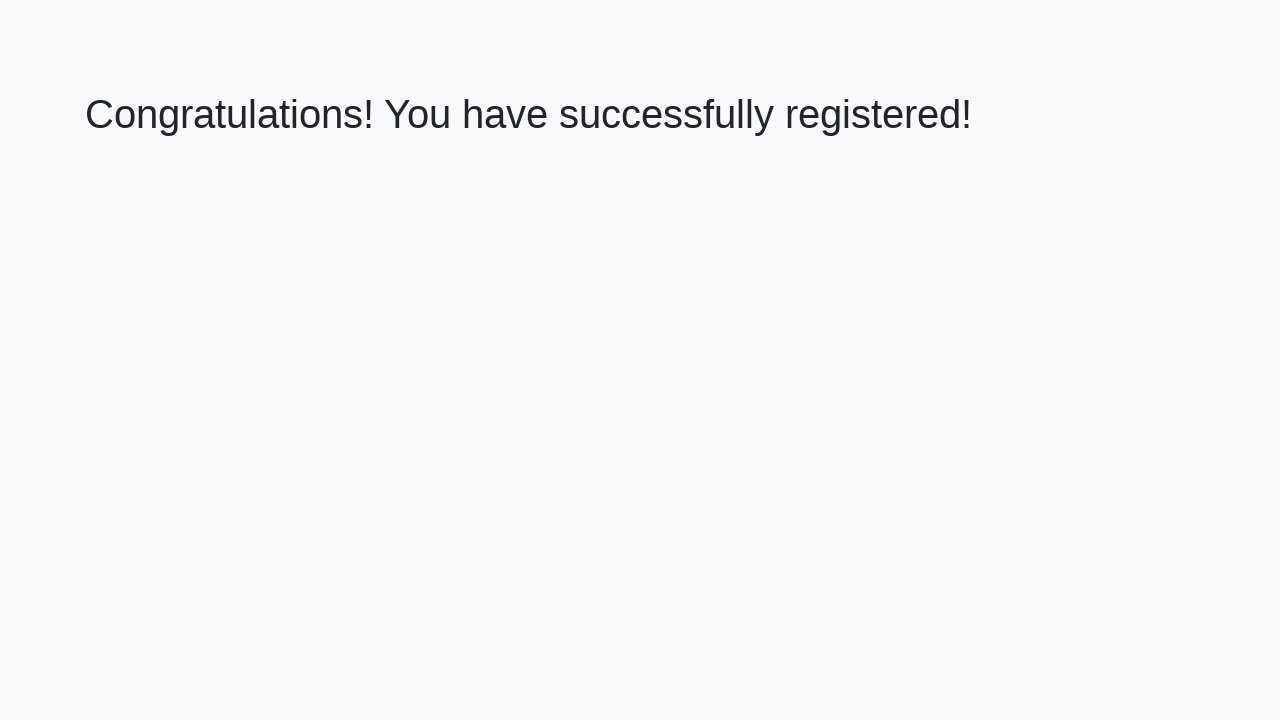

Retrieved success message: 'Congratulations! You have successfully registered!'
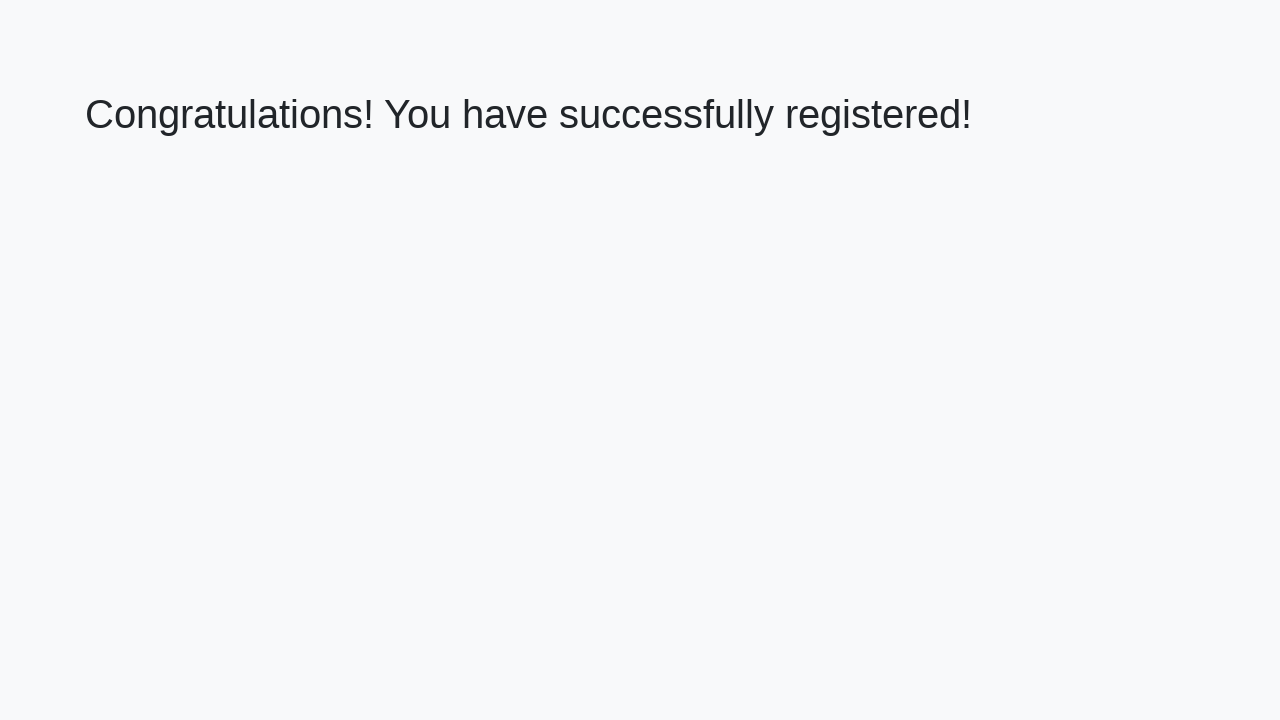

Verified success message matches expected text
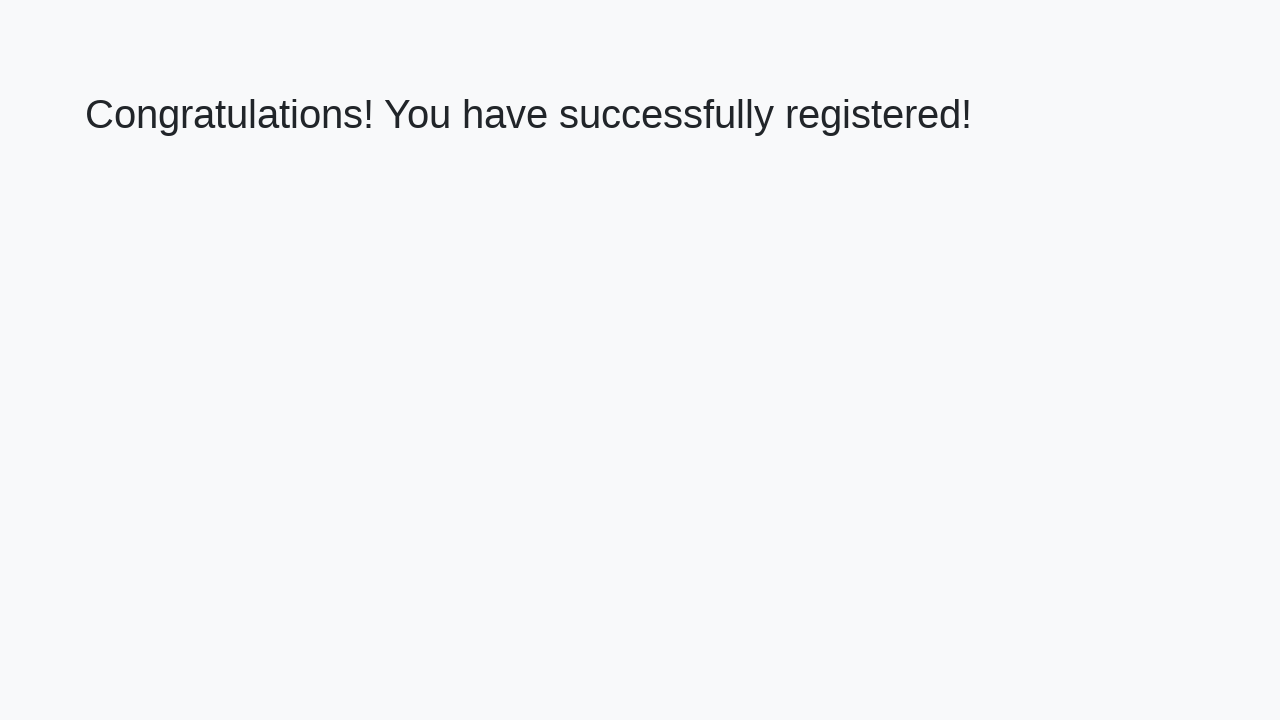

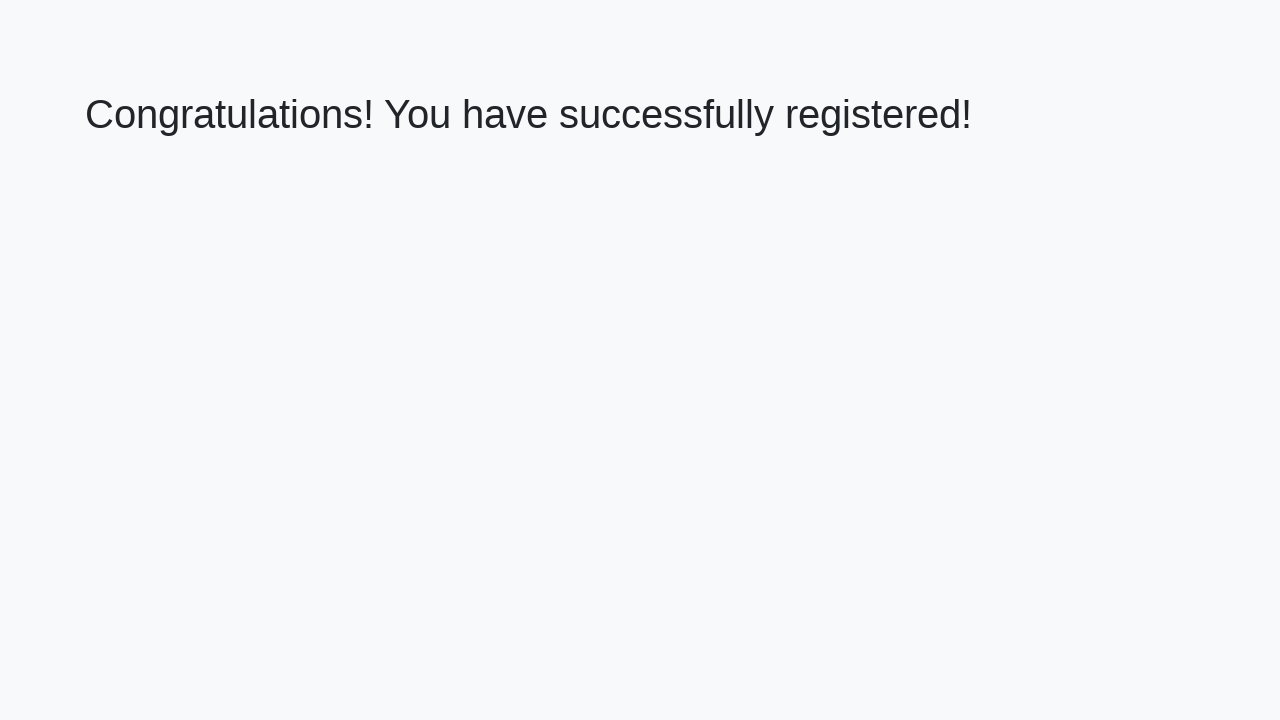